Tests drag and drop functionality by dragging element A to the position of element B on the Heroku test app

Starting URL: http://the-internet.herokuapp.com/drag_and_drop

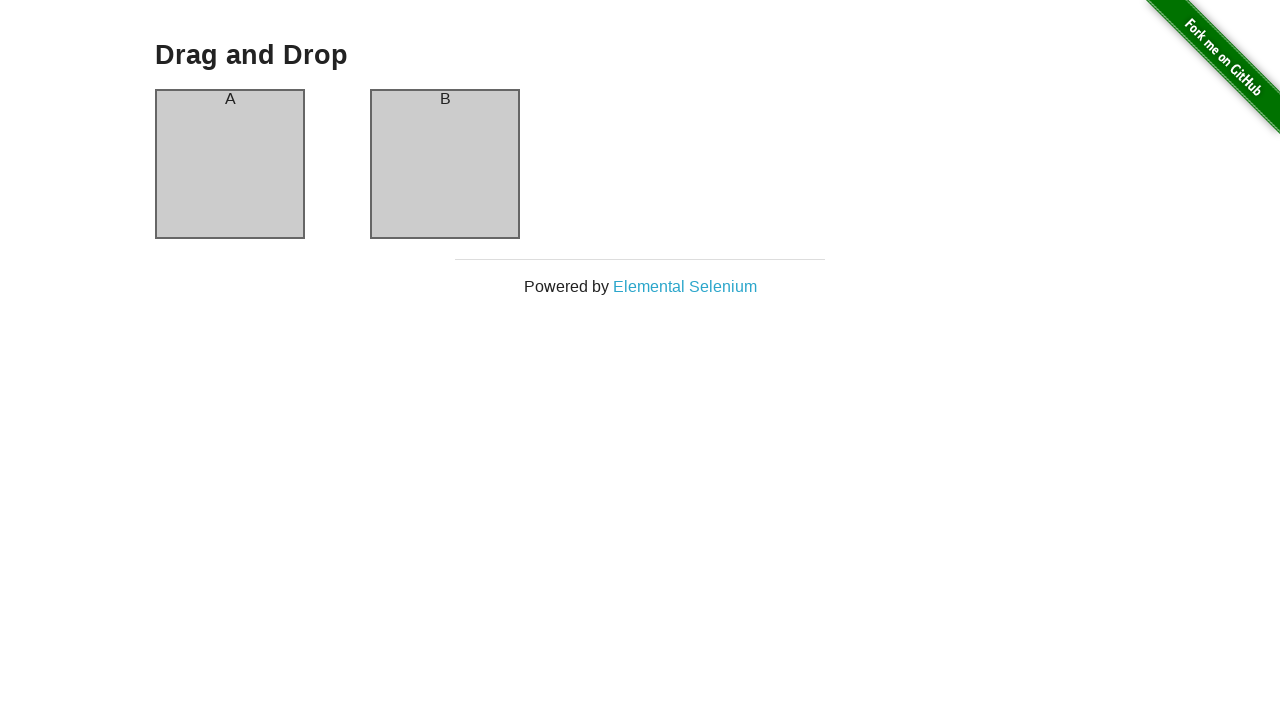

Located drag source element A
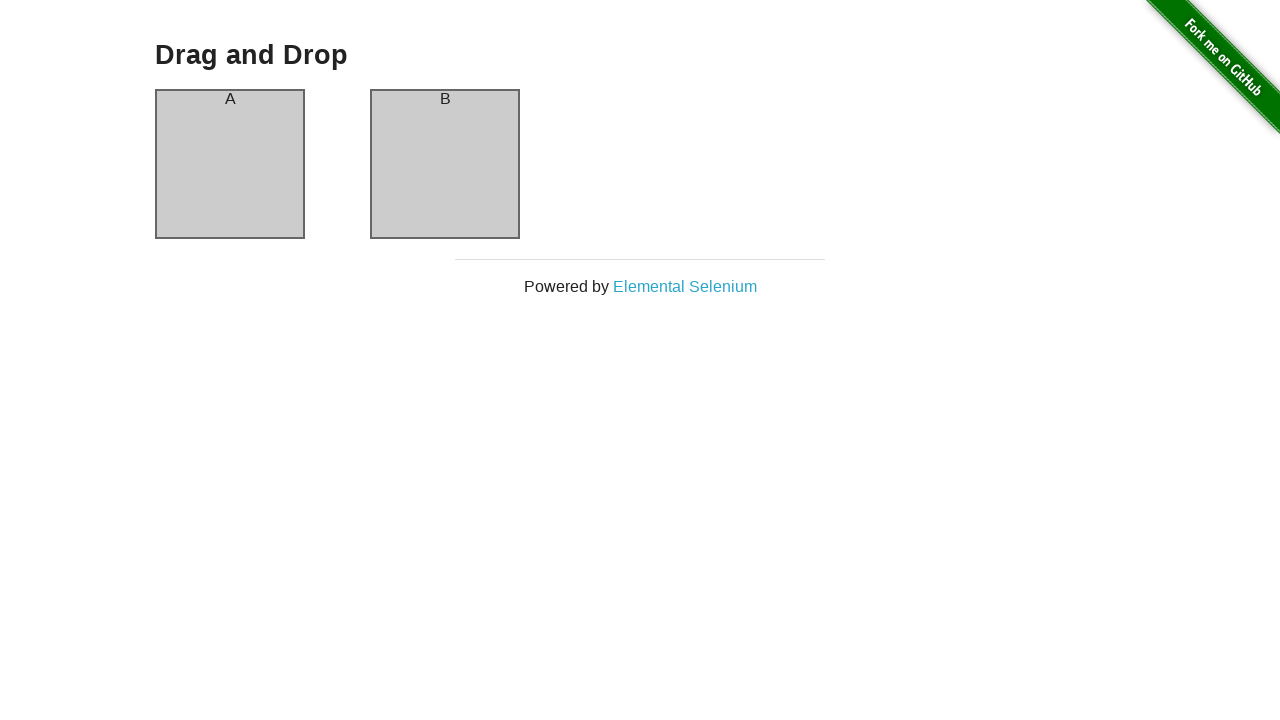

Located drop target element B
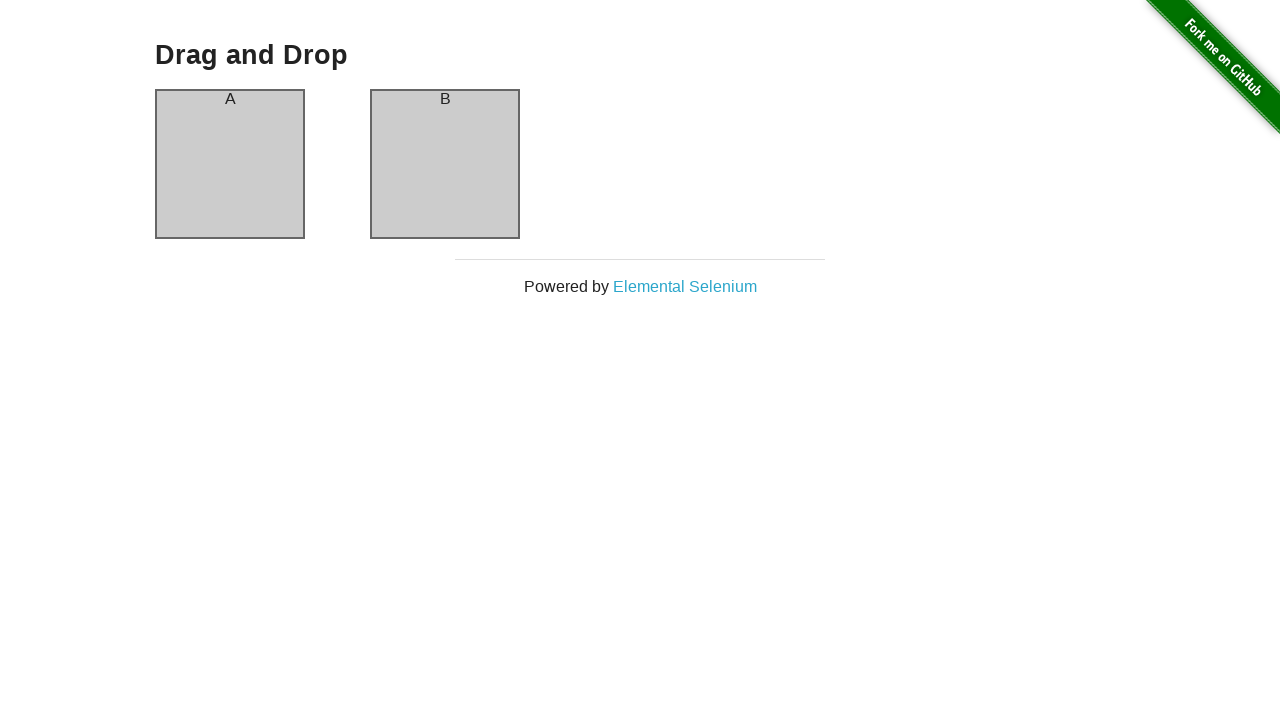

Dragged element A to element B at (445, 99)
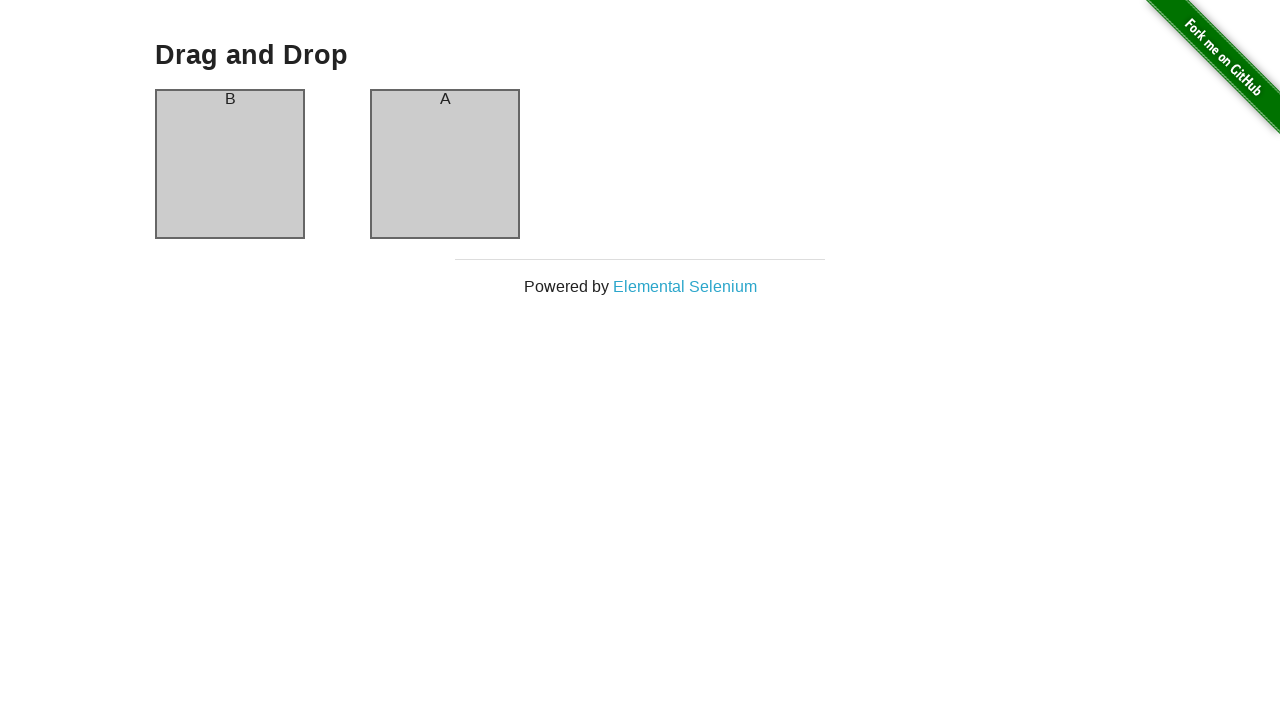

Waited 500ms for drag and drop action to complete
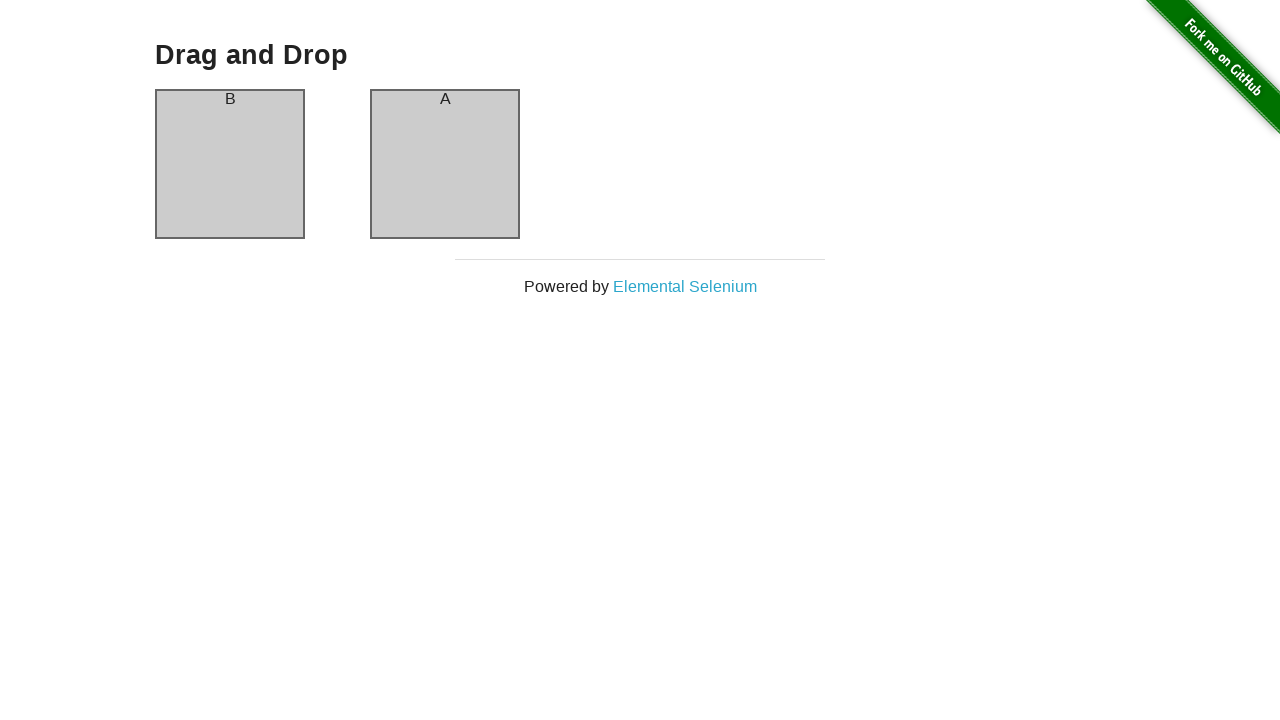

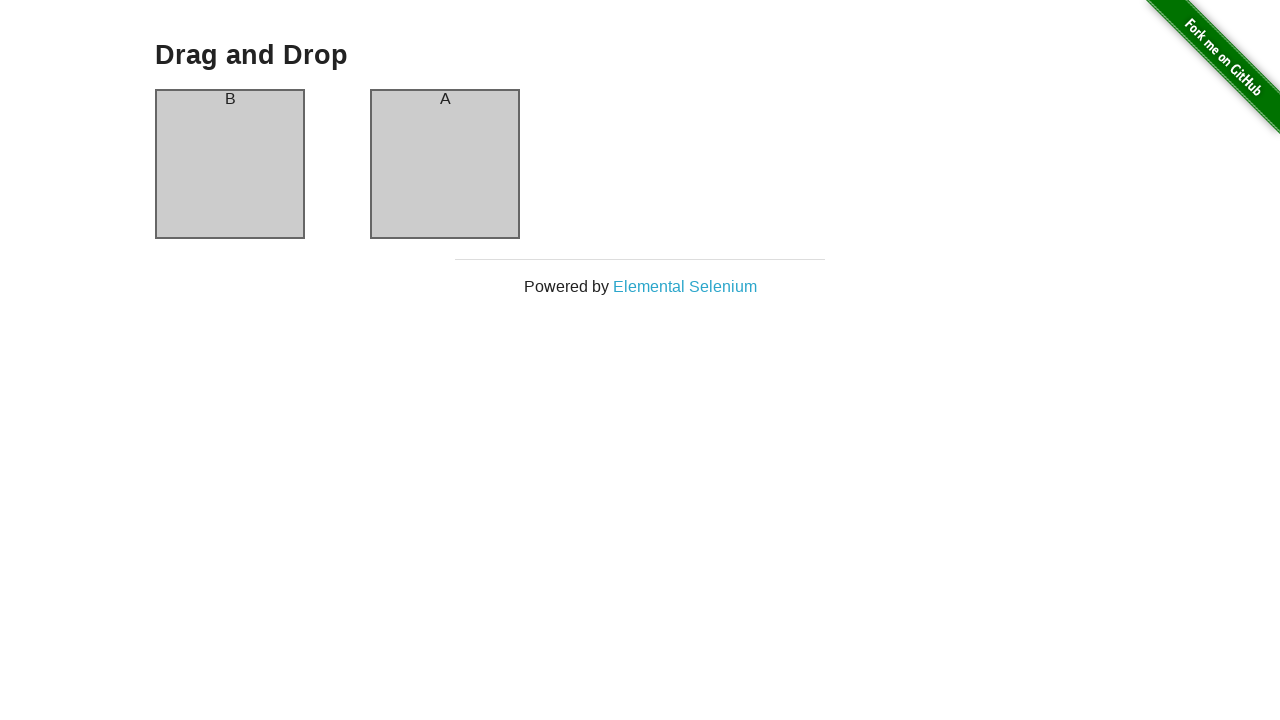